Tests radio button interaction by checking if it's enabled and displayed, then clicking it

Starting URL: https://www.tutorialspoint.com/selenium/practice/selenium_automation_practice.php

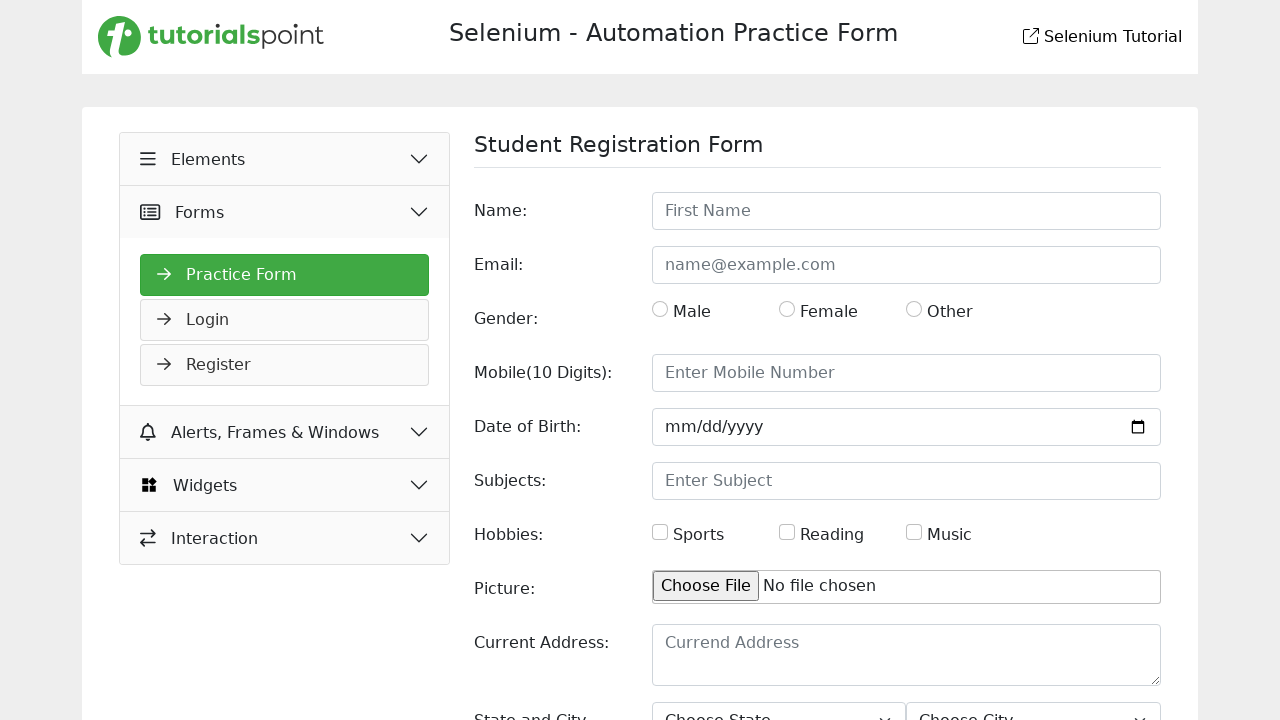

Located radio button element with id 'gender'
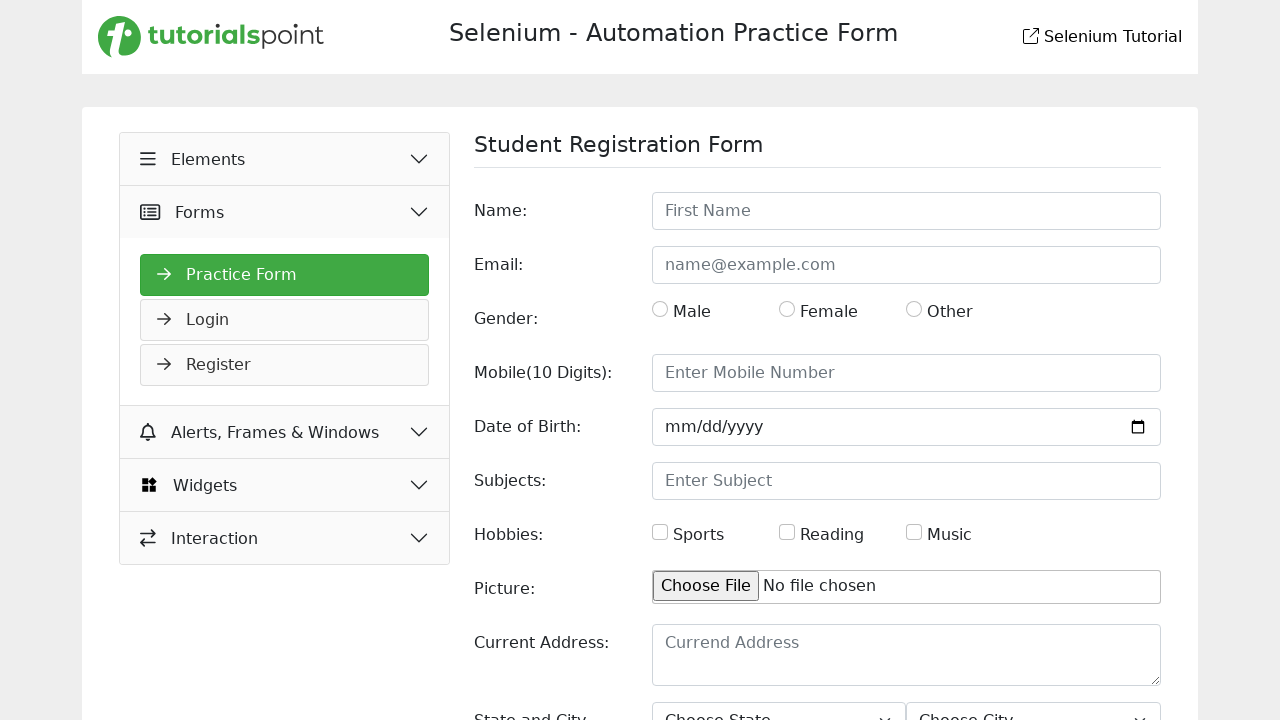

Verified radio button is enabled and visible
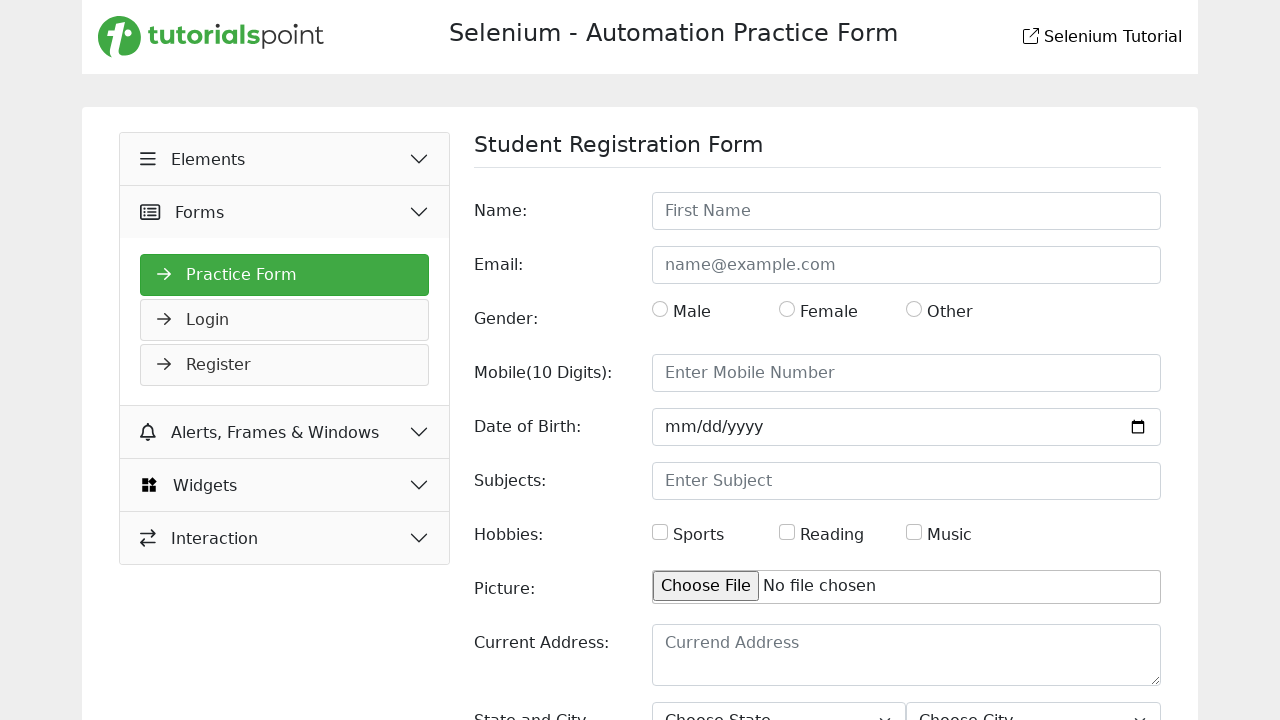

Clicked the radio button at (660, 309) on xpath=//input[@id='gender']
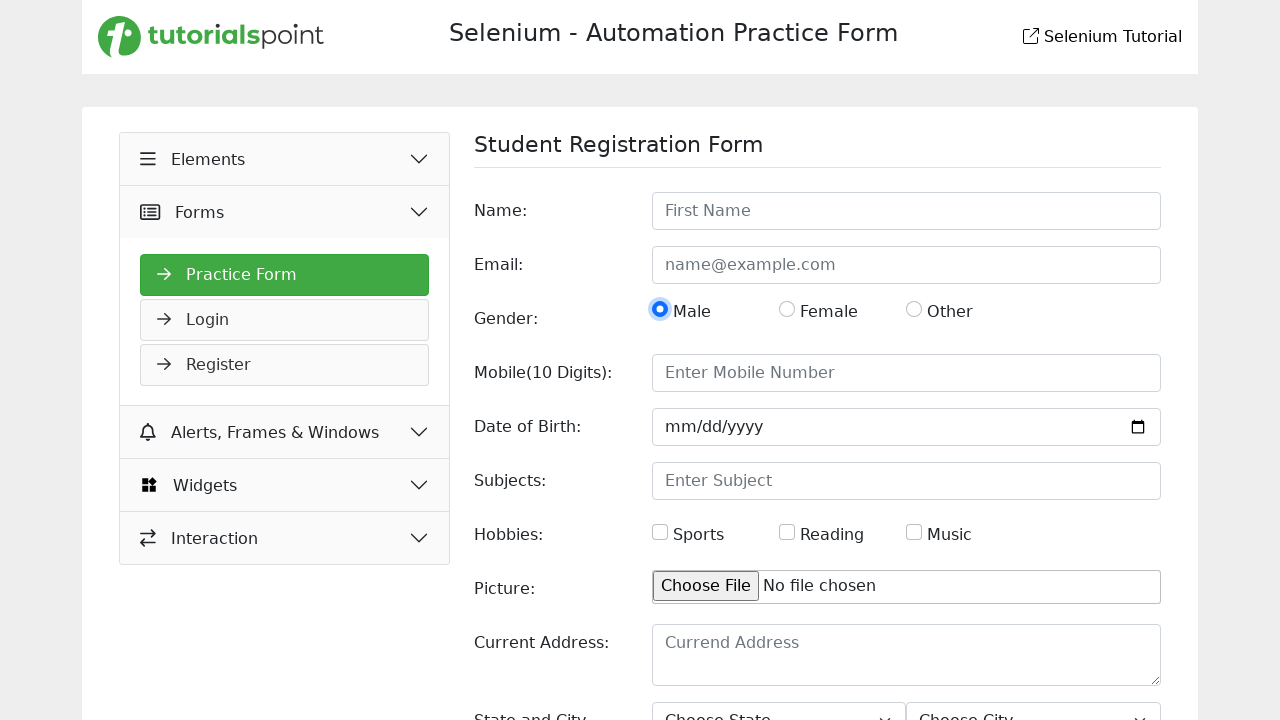

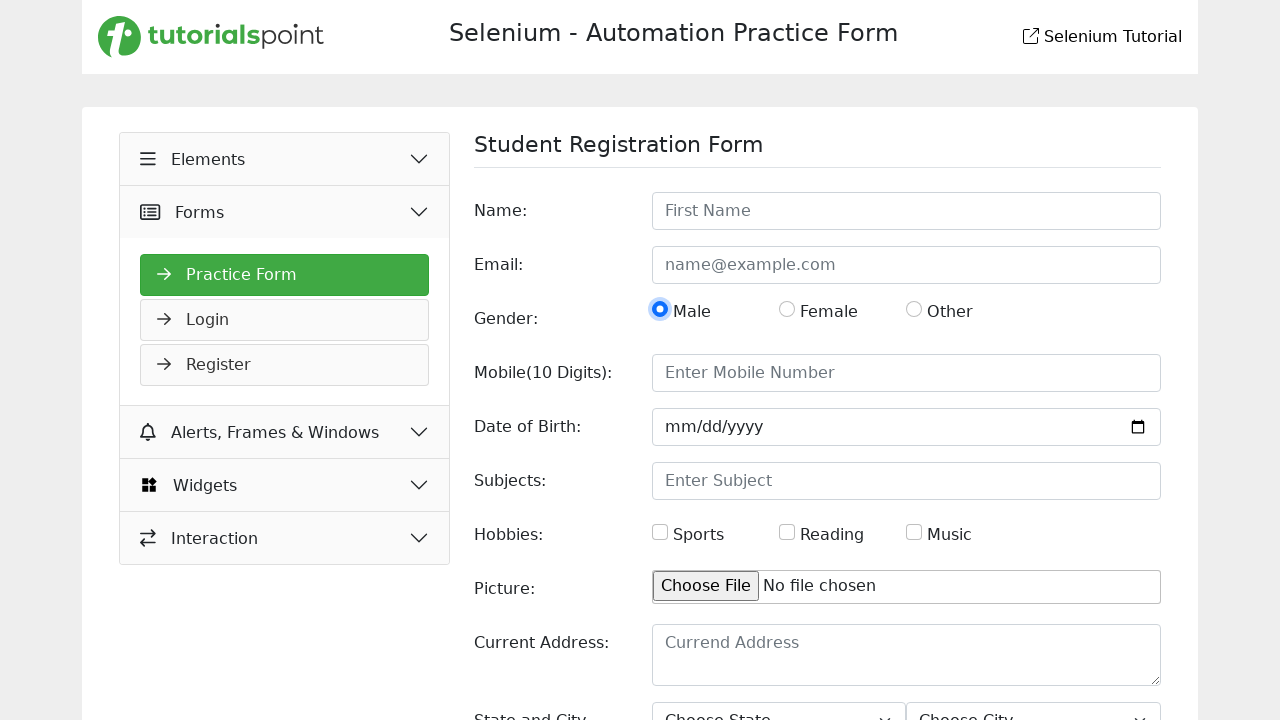